Tests OpenStreetMap search functionality by entering coordinates into the search field and clicking the search button to find a location

Starting URL: https://www.openstreetmap.org/

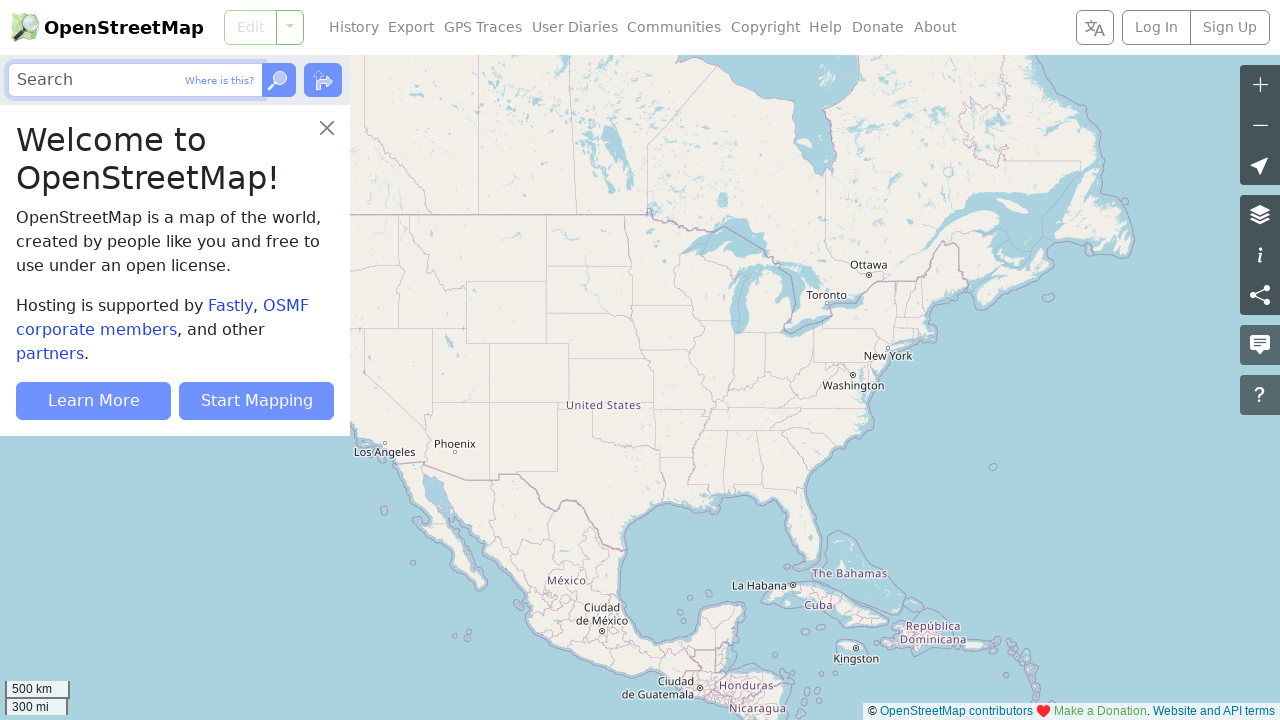

Page loaded and DOM content ready
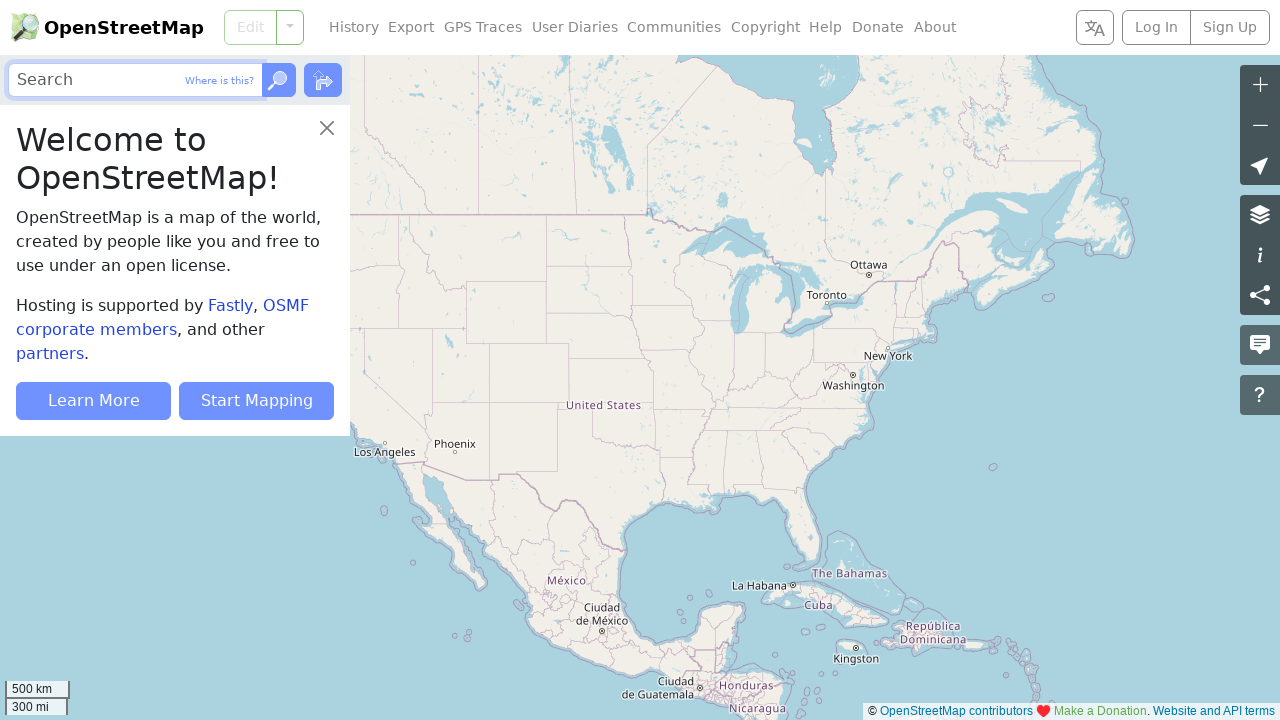

Entered coordinates '53.3498,-6.2603' into search field on #sidebar #query
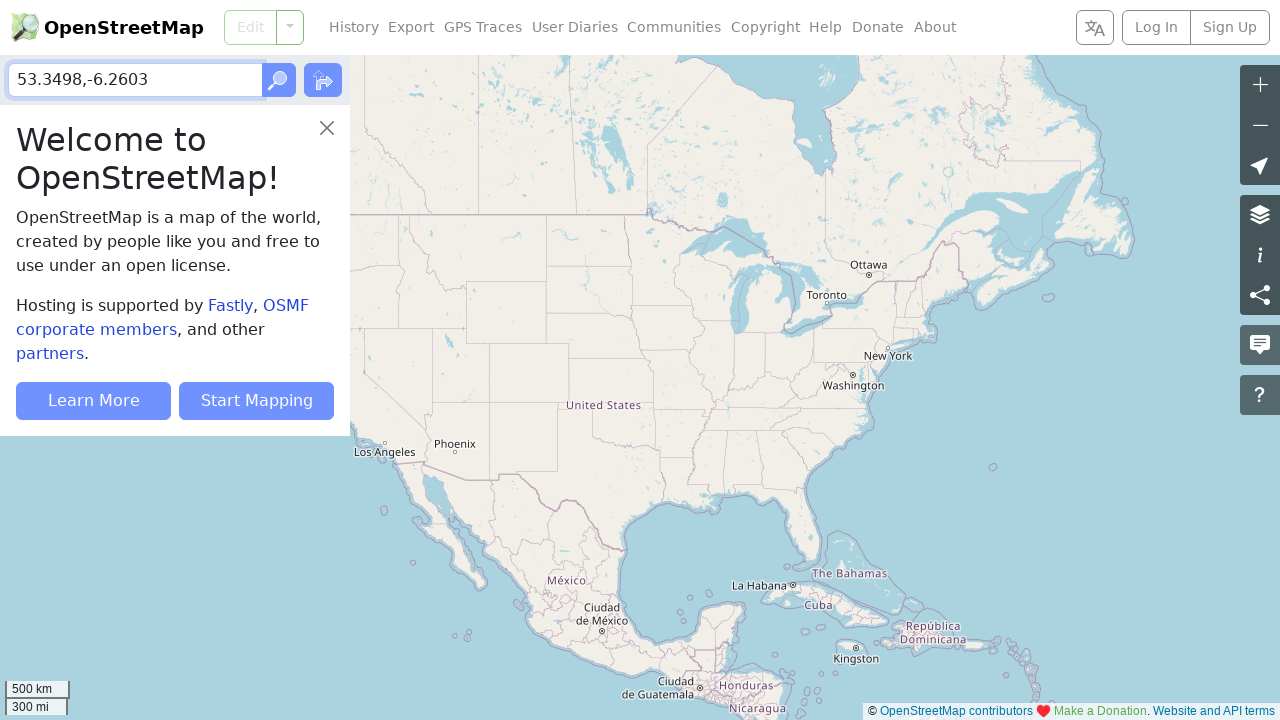

Clicked search button to find location at (279, 80) on #sidebar .search_form input[type='submit'], #sidebar .search_form button[type='s
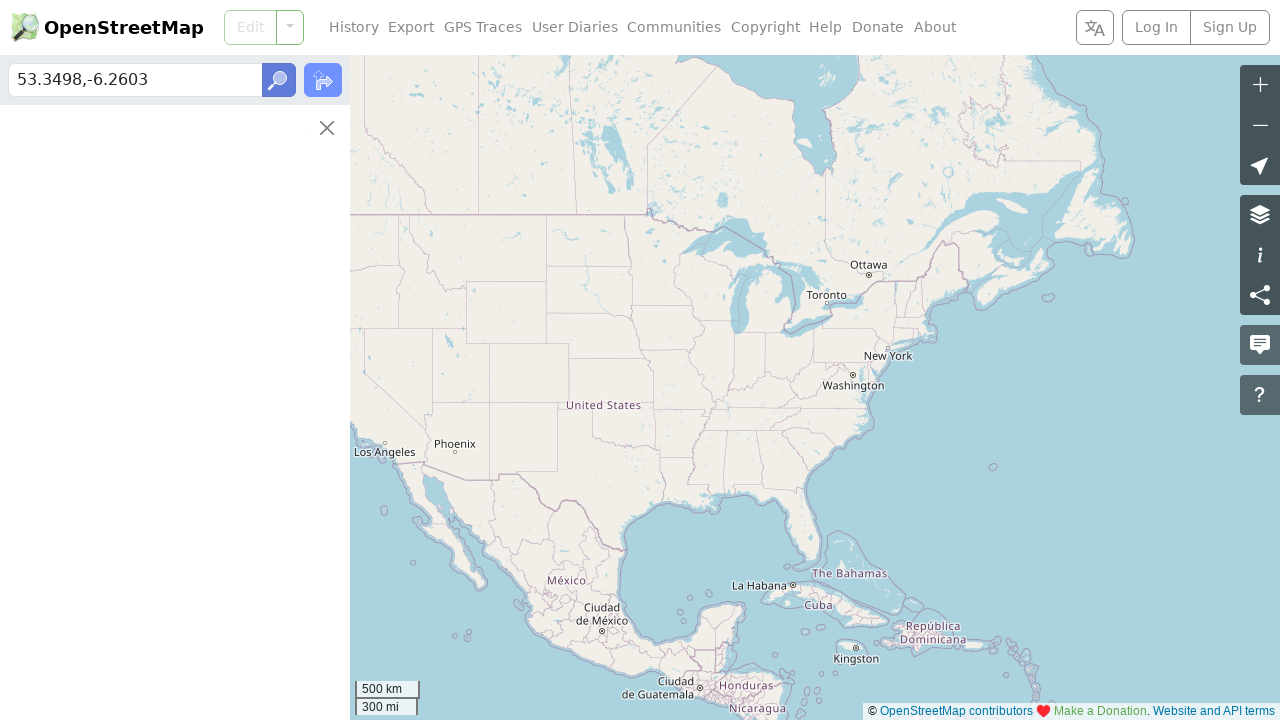

Search results loaded and network idle
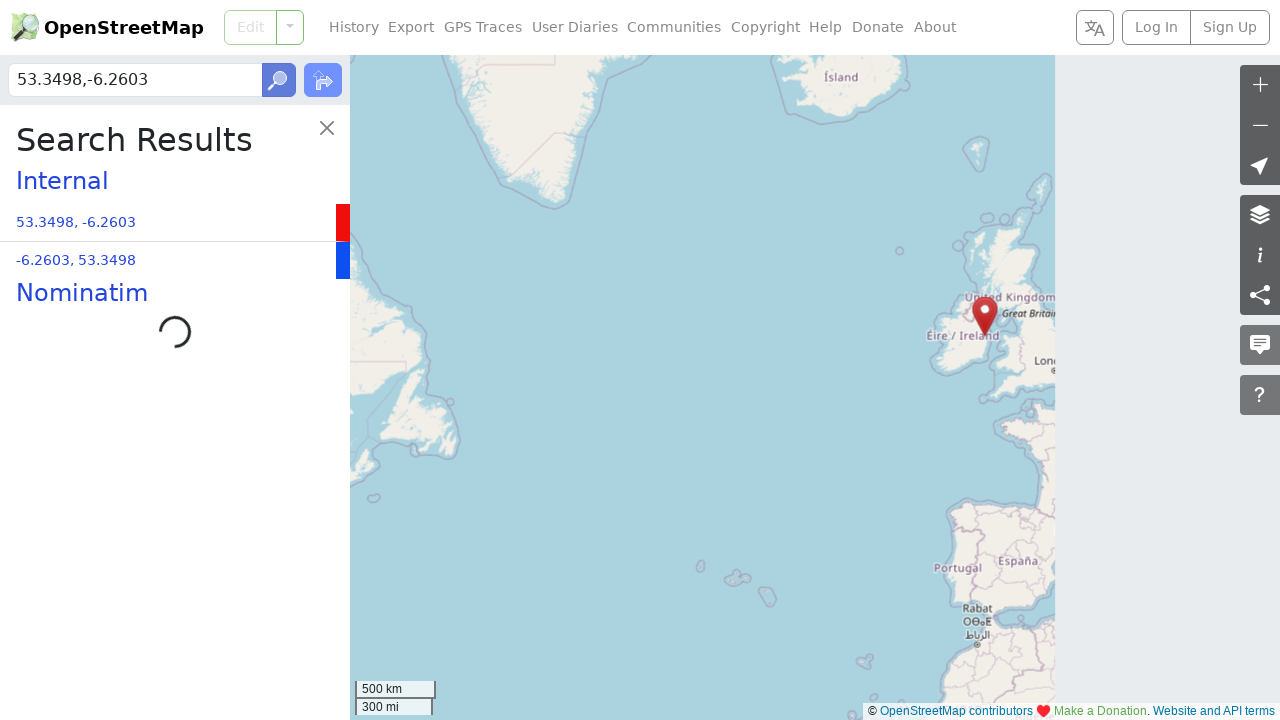

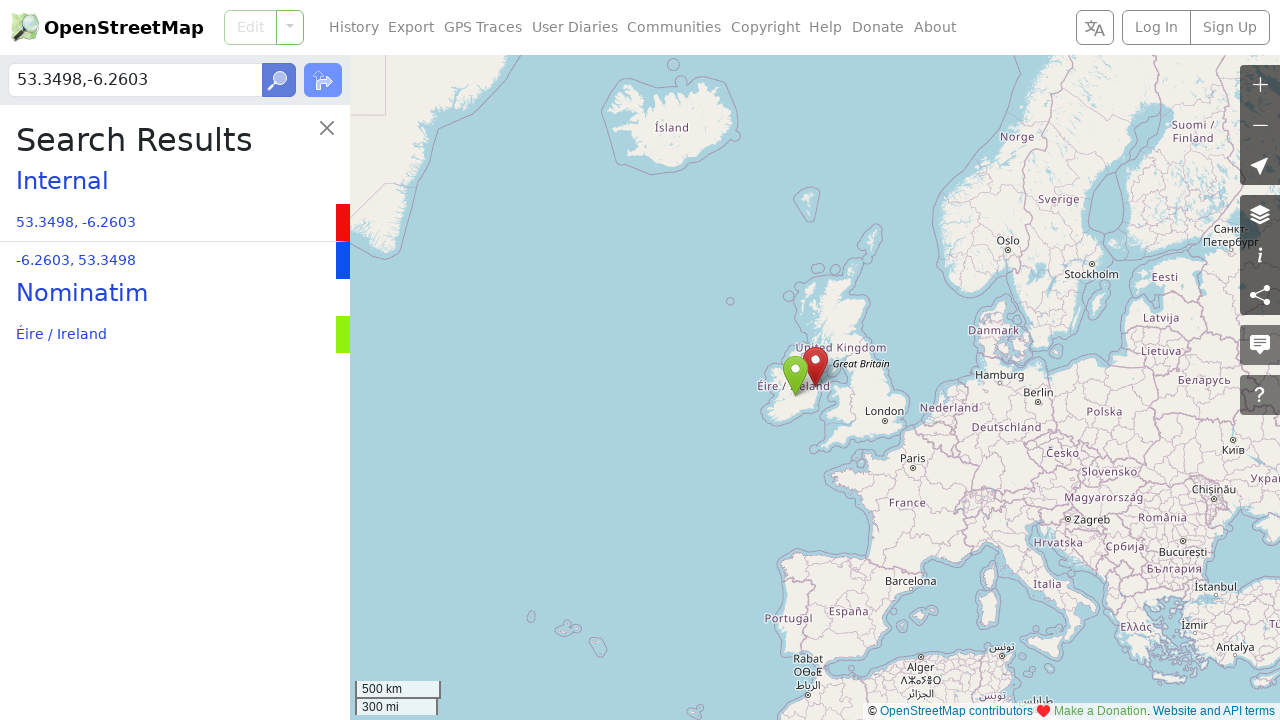